Tests double-click functionality on W3Schools demo page by double-clicking text element and verifying style change to red

Starting URL: https://www.w3schools.com/tags/tryit.asp?filename=tryhtml5_ev_ondblclick2

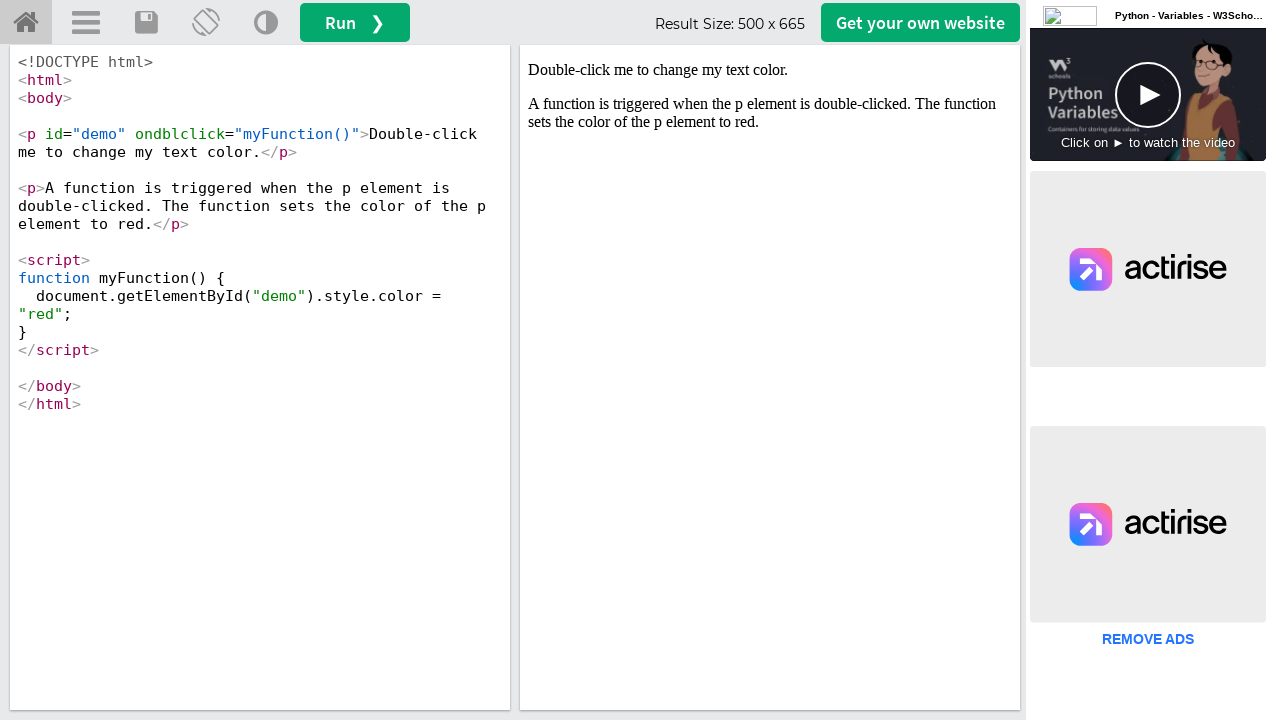

Located iframe #iframeResult containing the demo
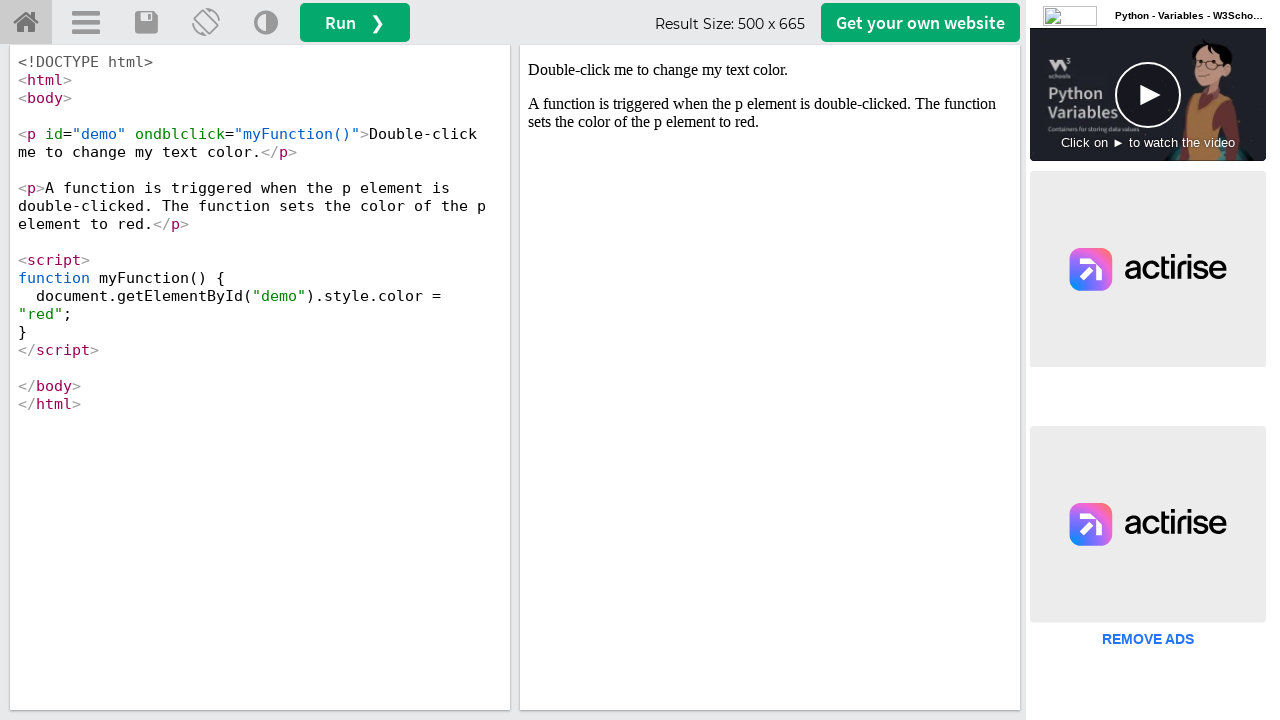

Located #demo element inside iframe for double-click test
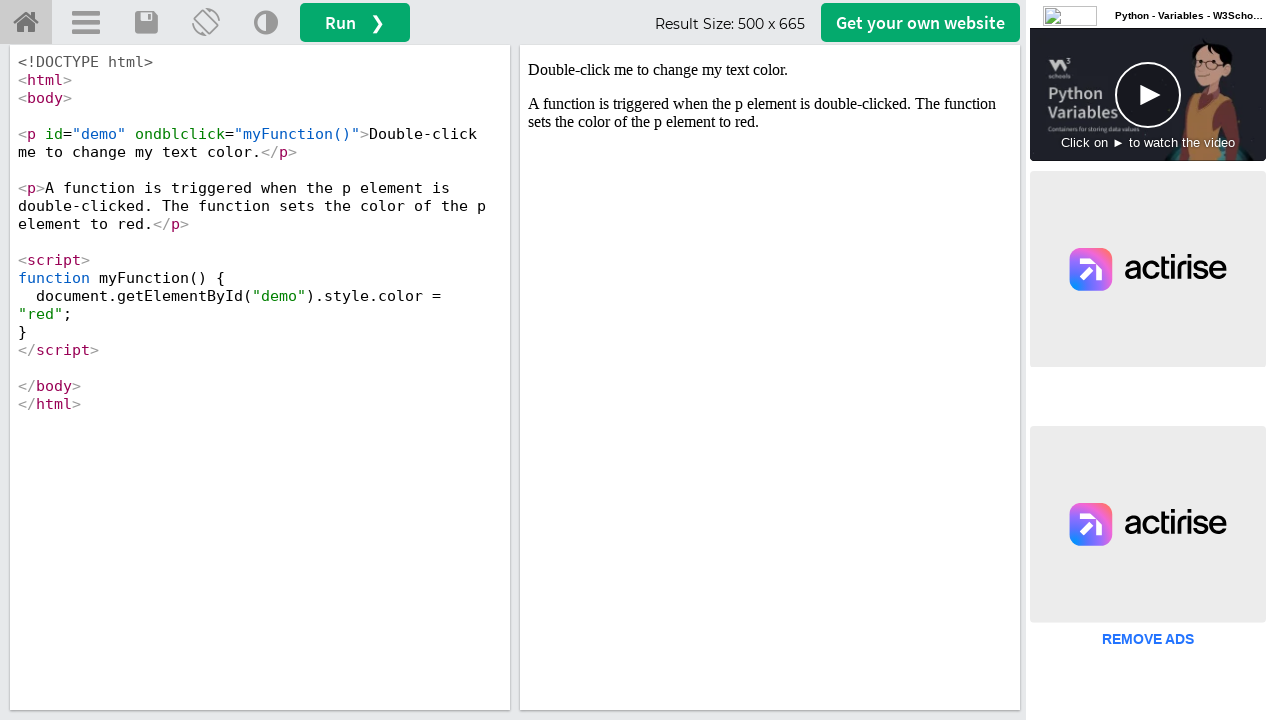

Double-clicked the #demo element at (770, 70) on #iframeResult >> internal:control=enter-frame >> #demo
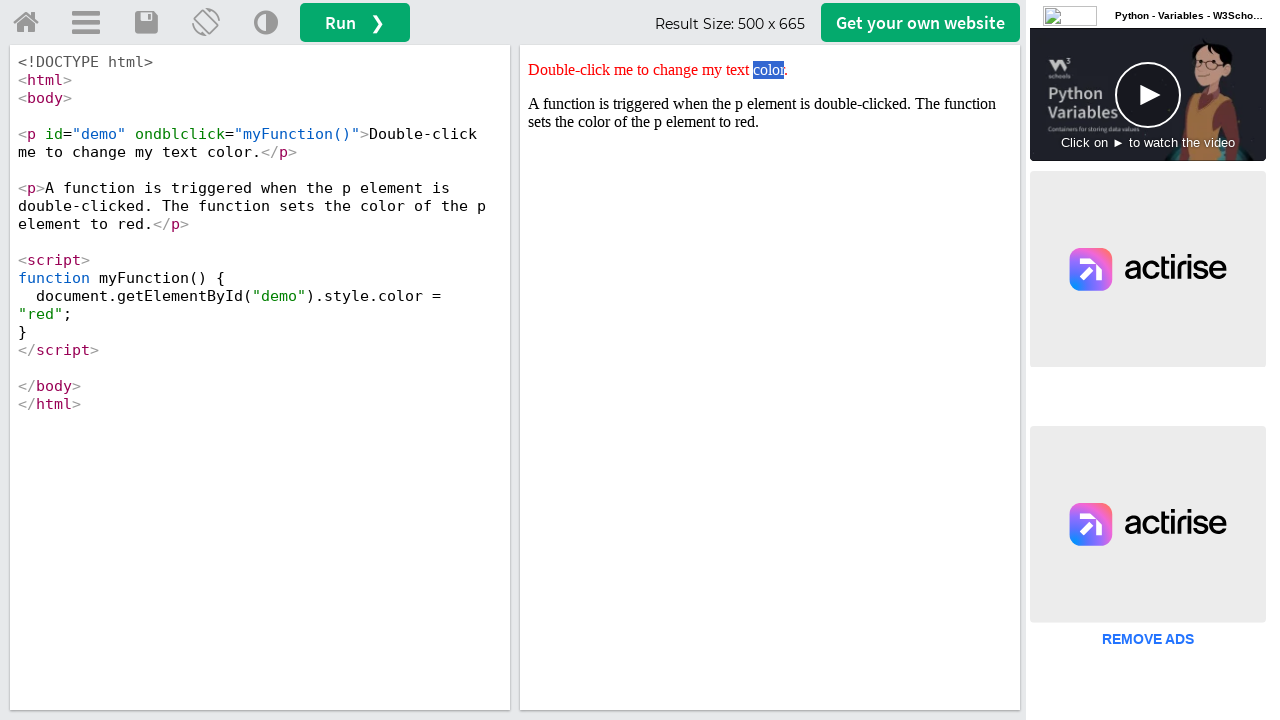

Retrieved style attribute from #demo element
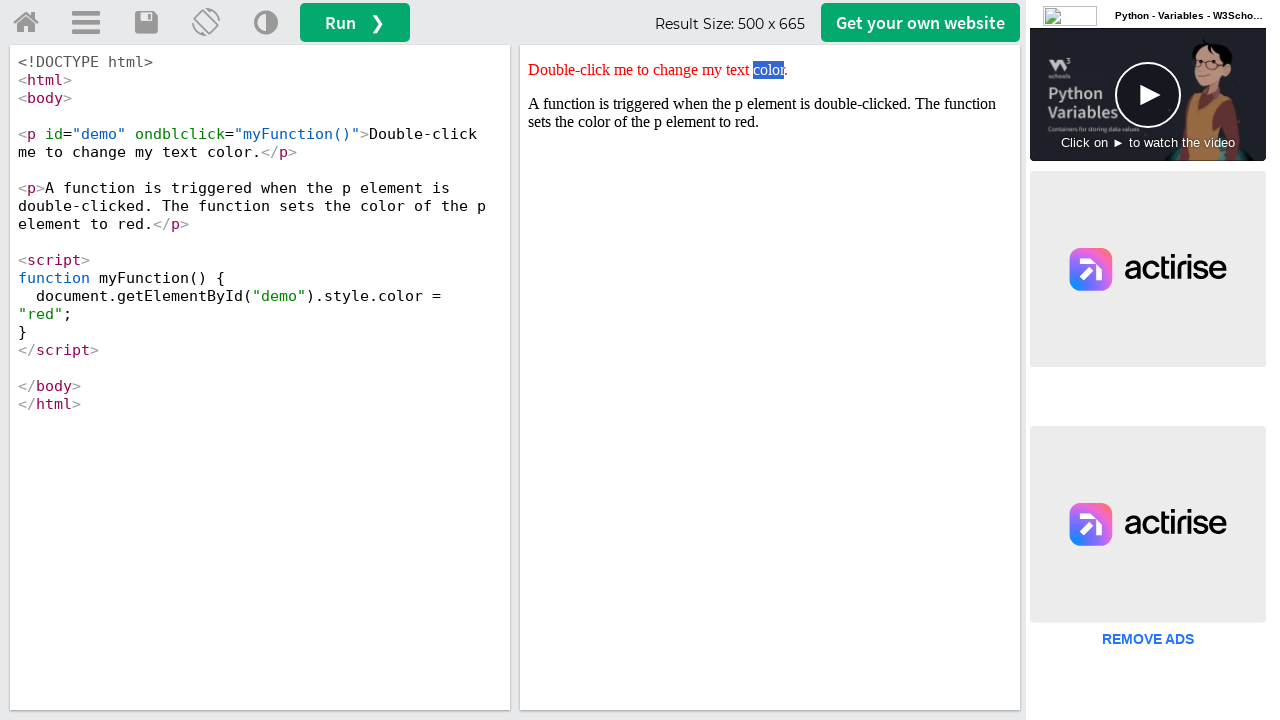

Verified that style attribute contains 'red' - double-click test passed
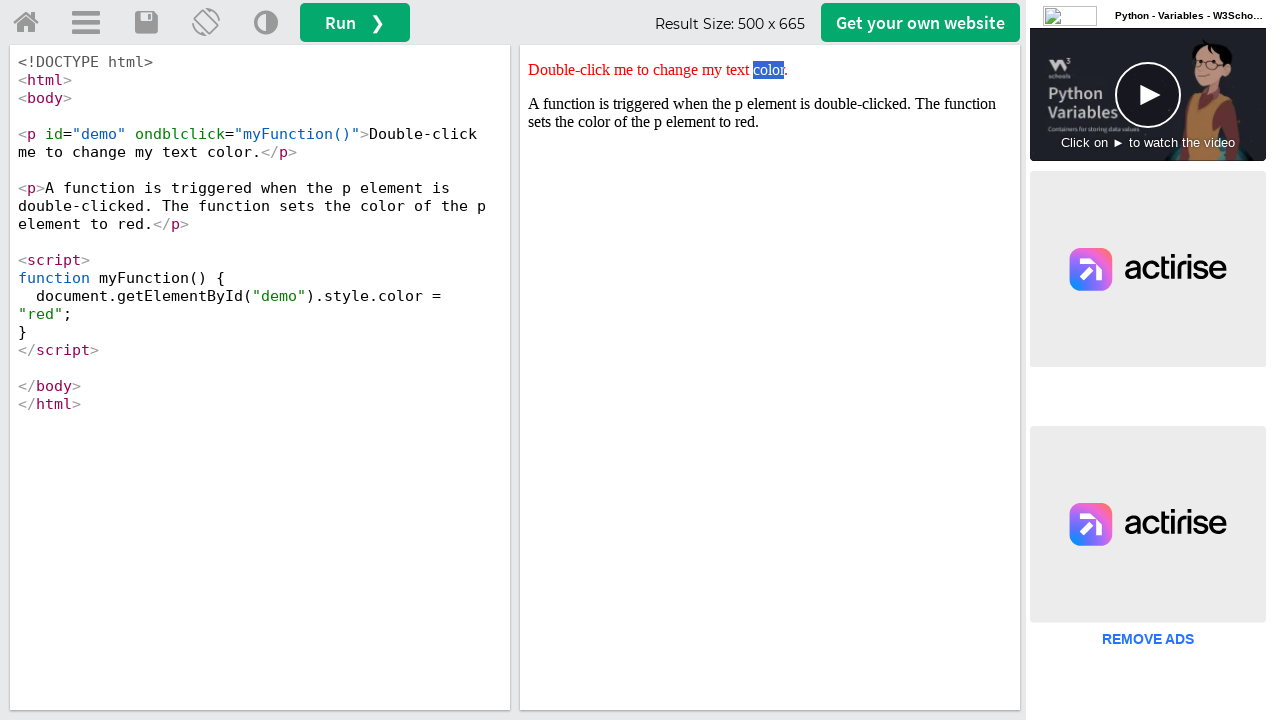

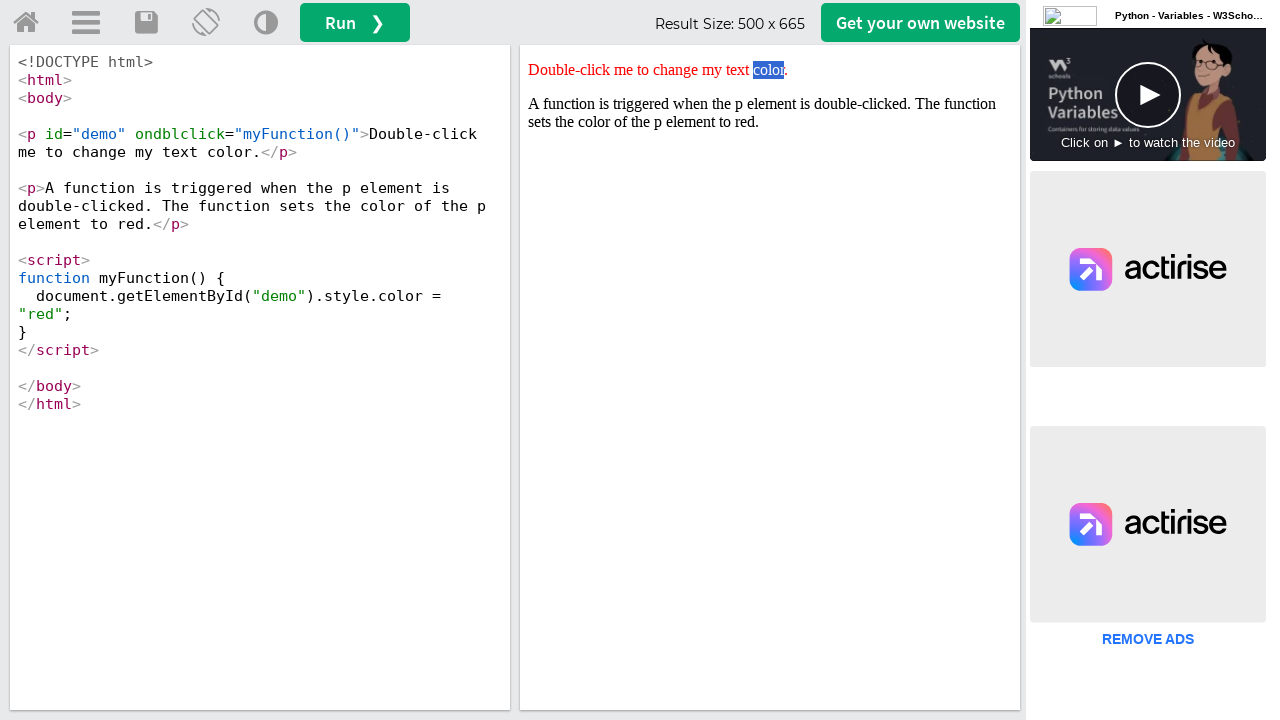